Demonstrates browser navigation methods including navigating to different URLs, using back/forward/refresh, managing window size, and printing page source

Starting URL: https://demoqa.com/automation-practice-form

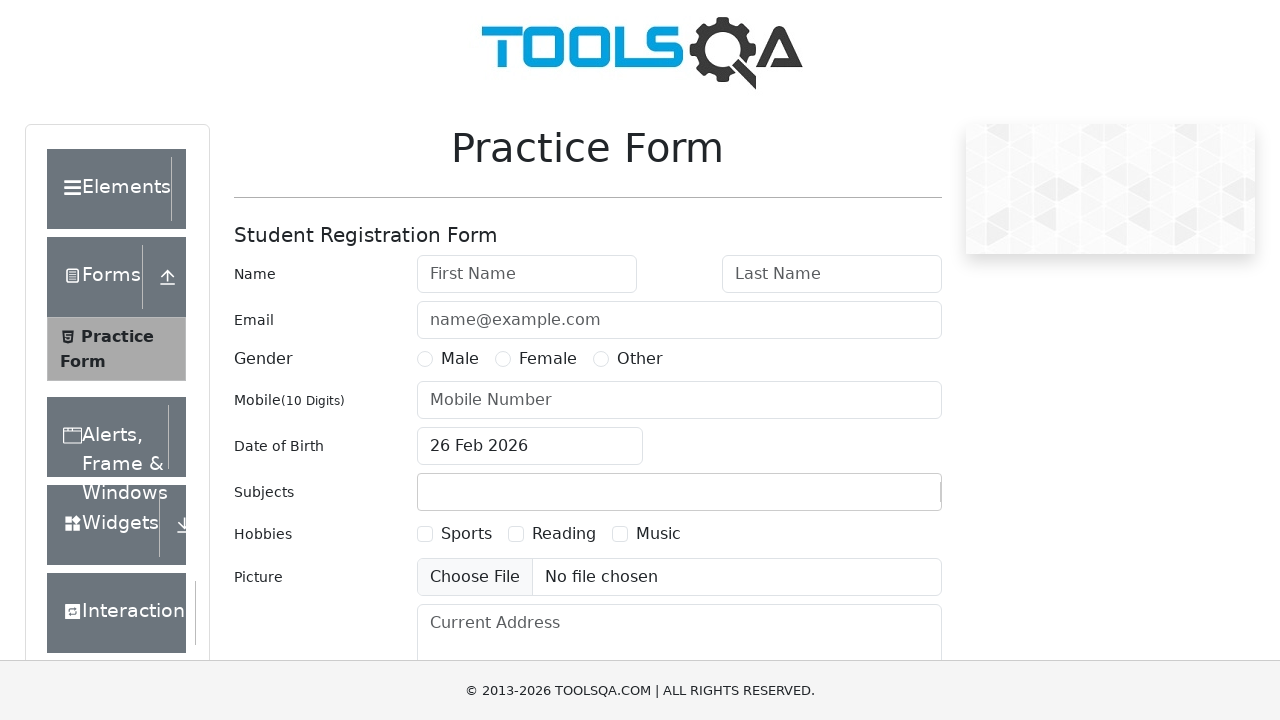

Navigated to https://example.com
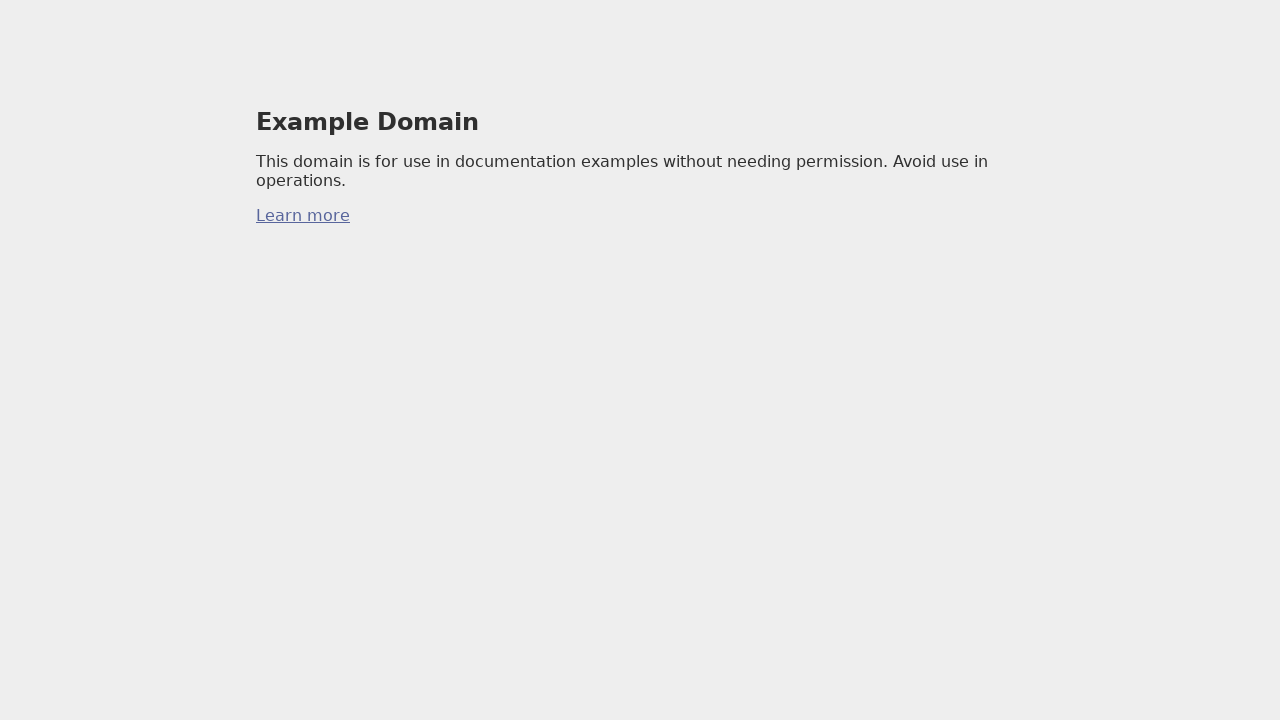

Navigated back to previous page
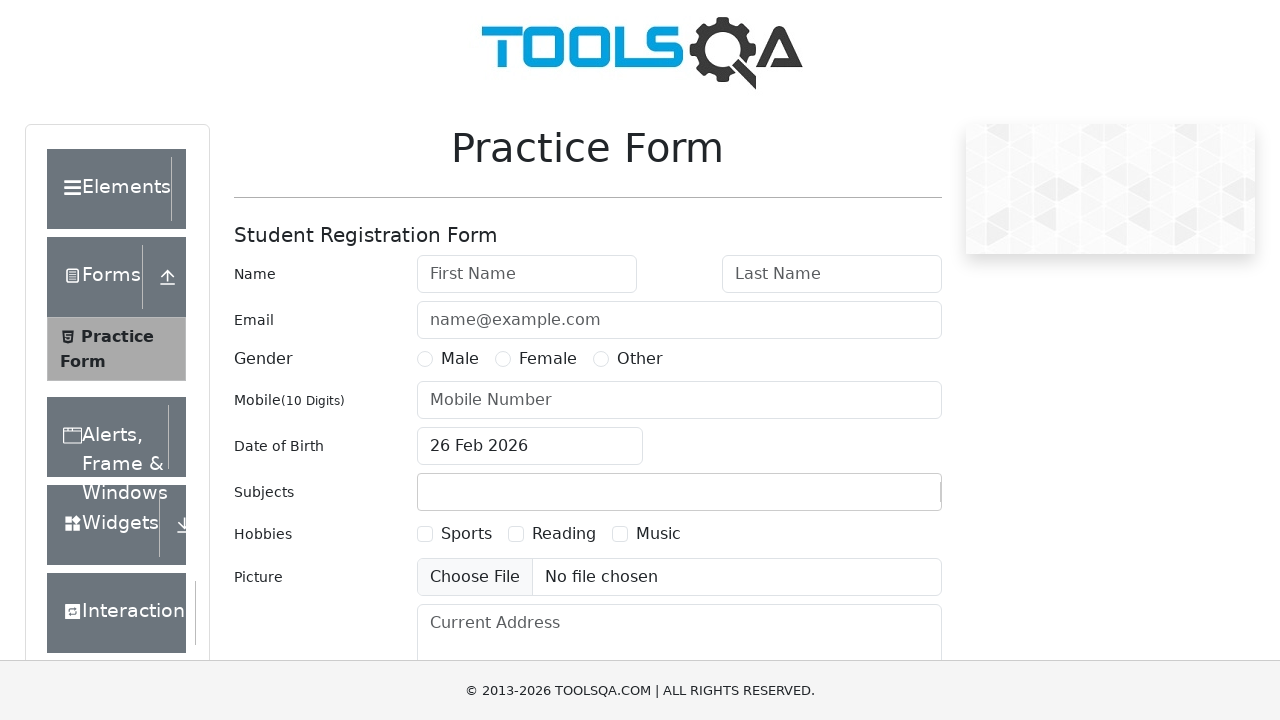

Navigated forward in browser history
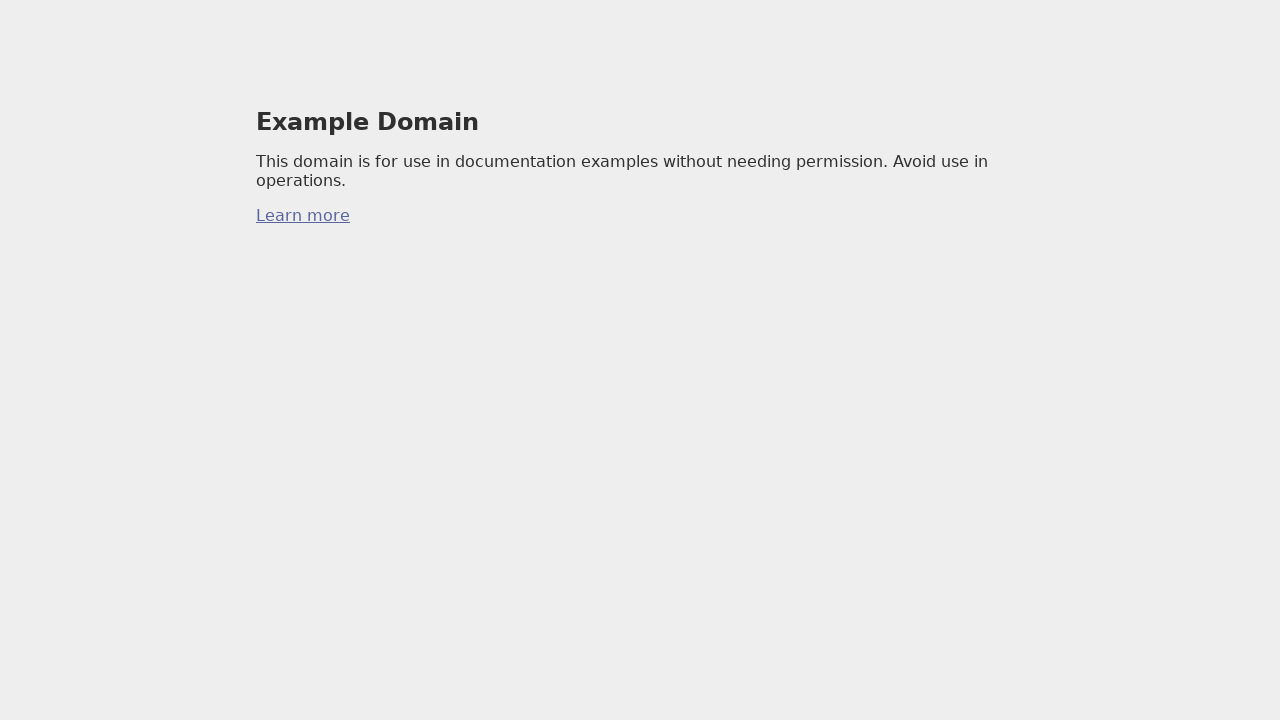

Refreshed the current page
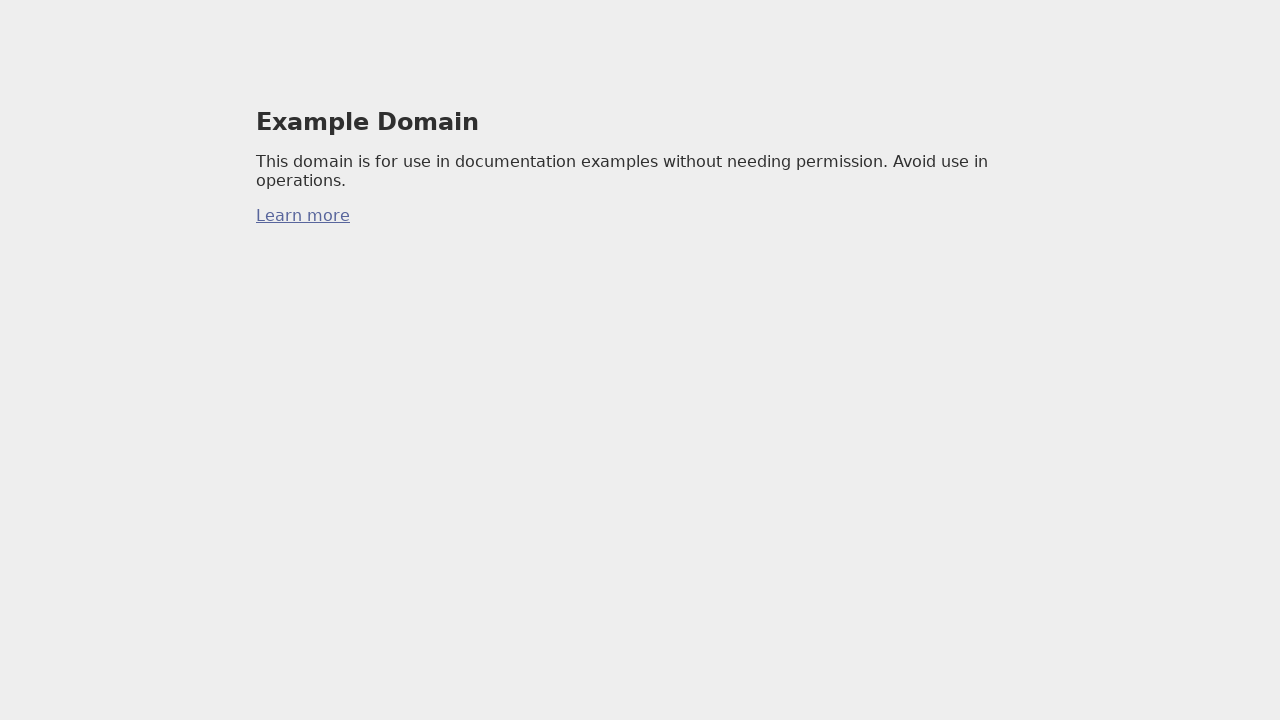

Set viewport size to 1920x1080
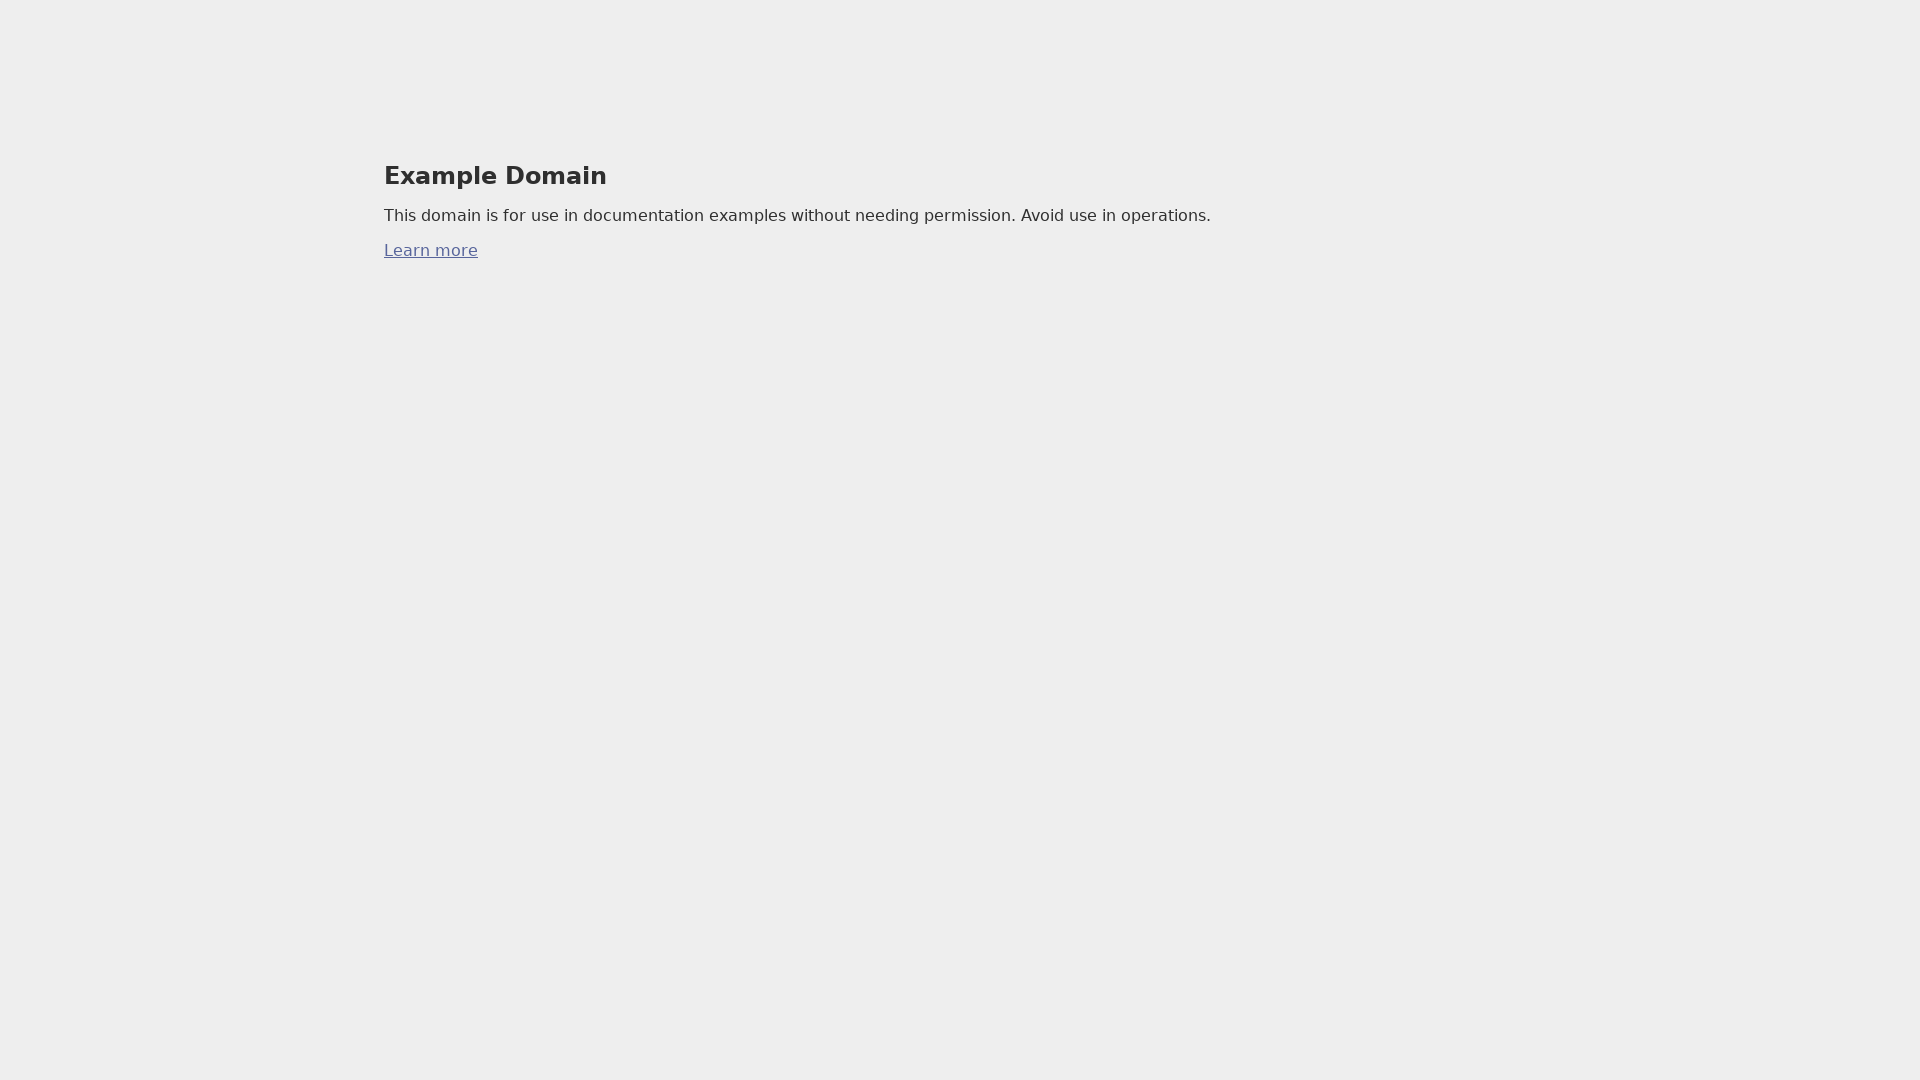

Retrieved page source content
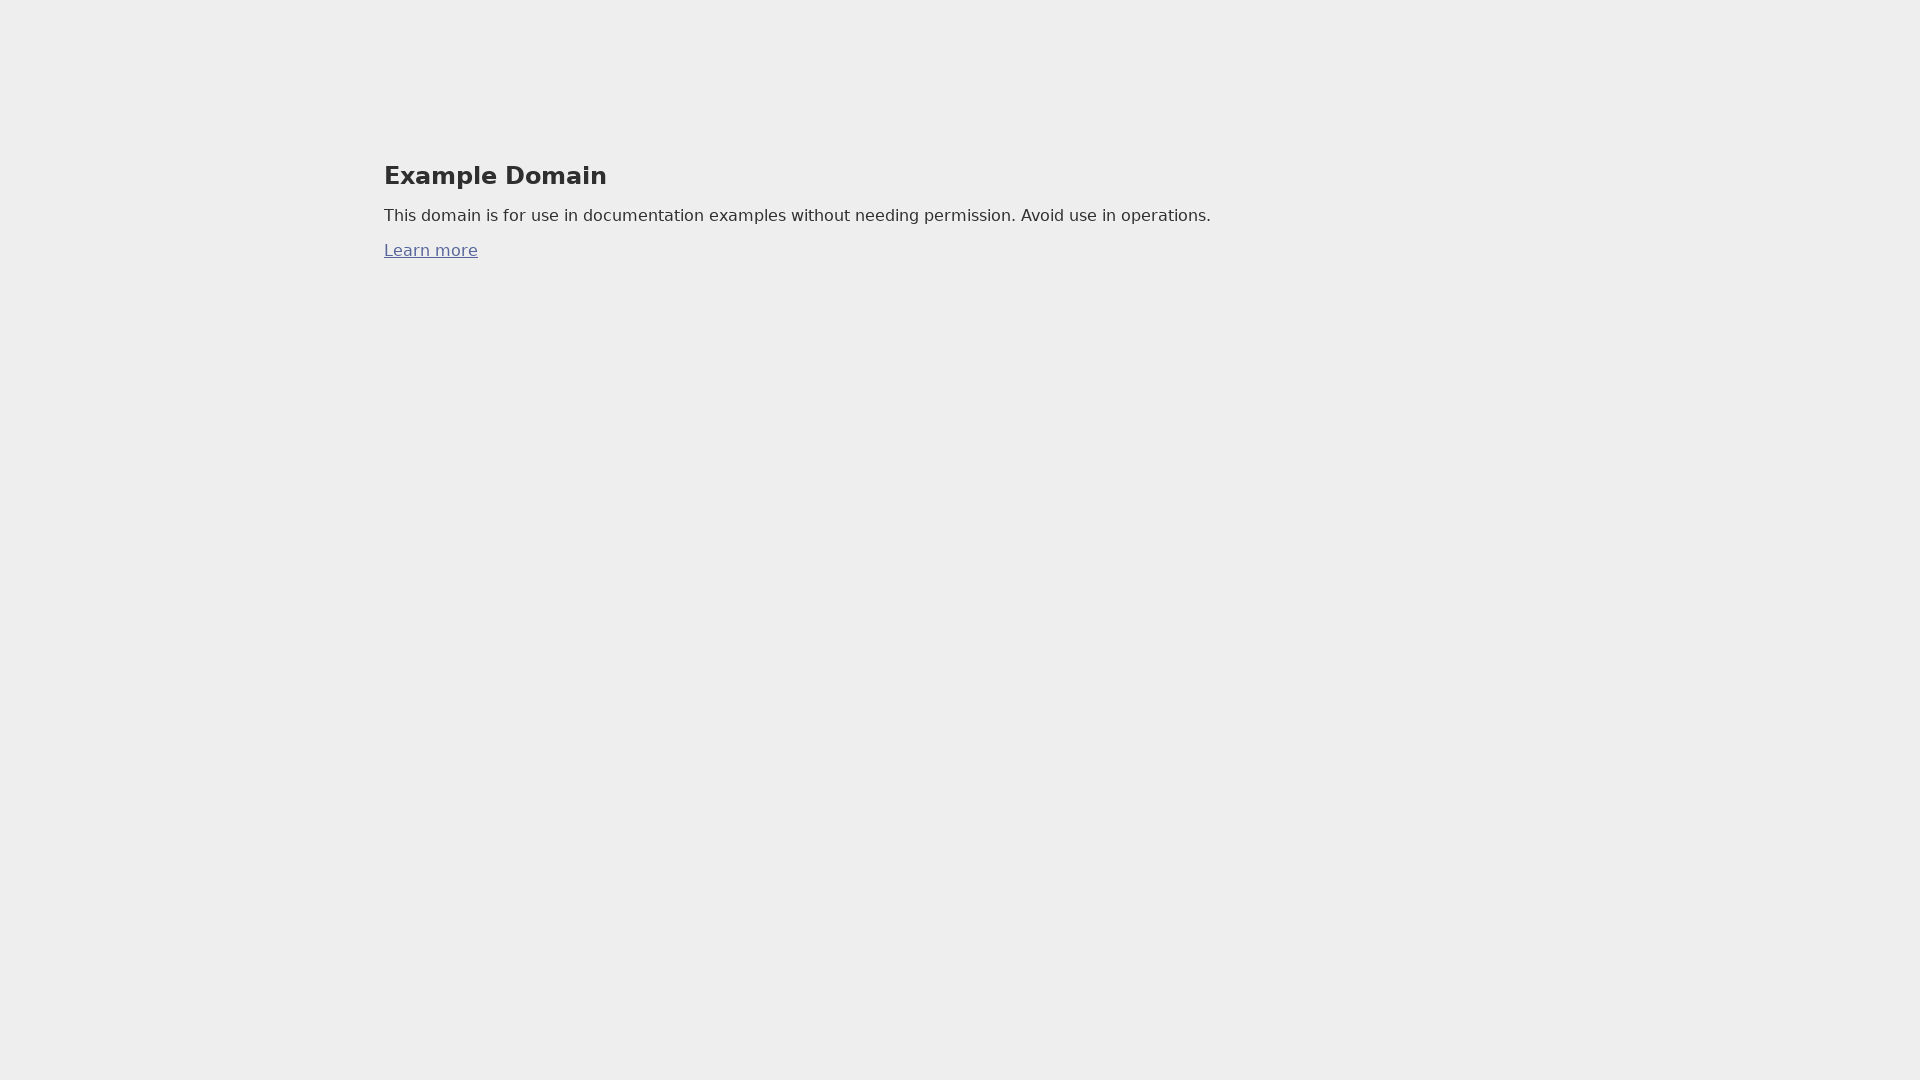

Printed first 30 characters of page source
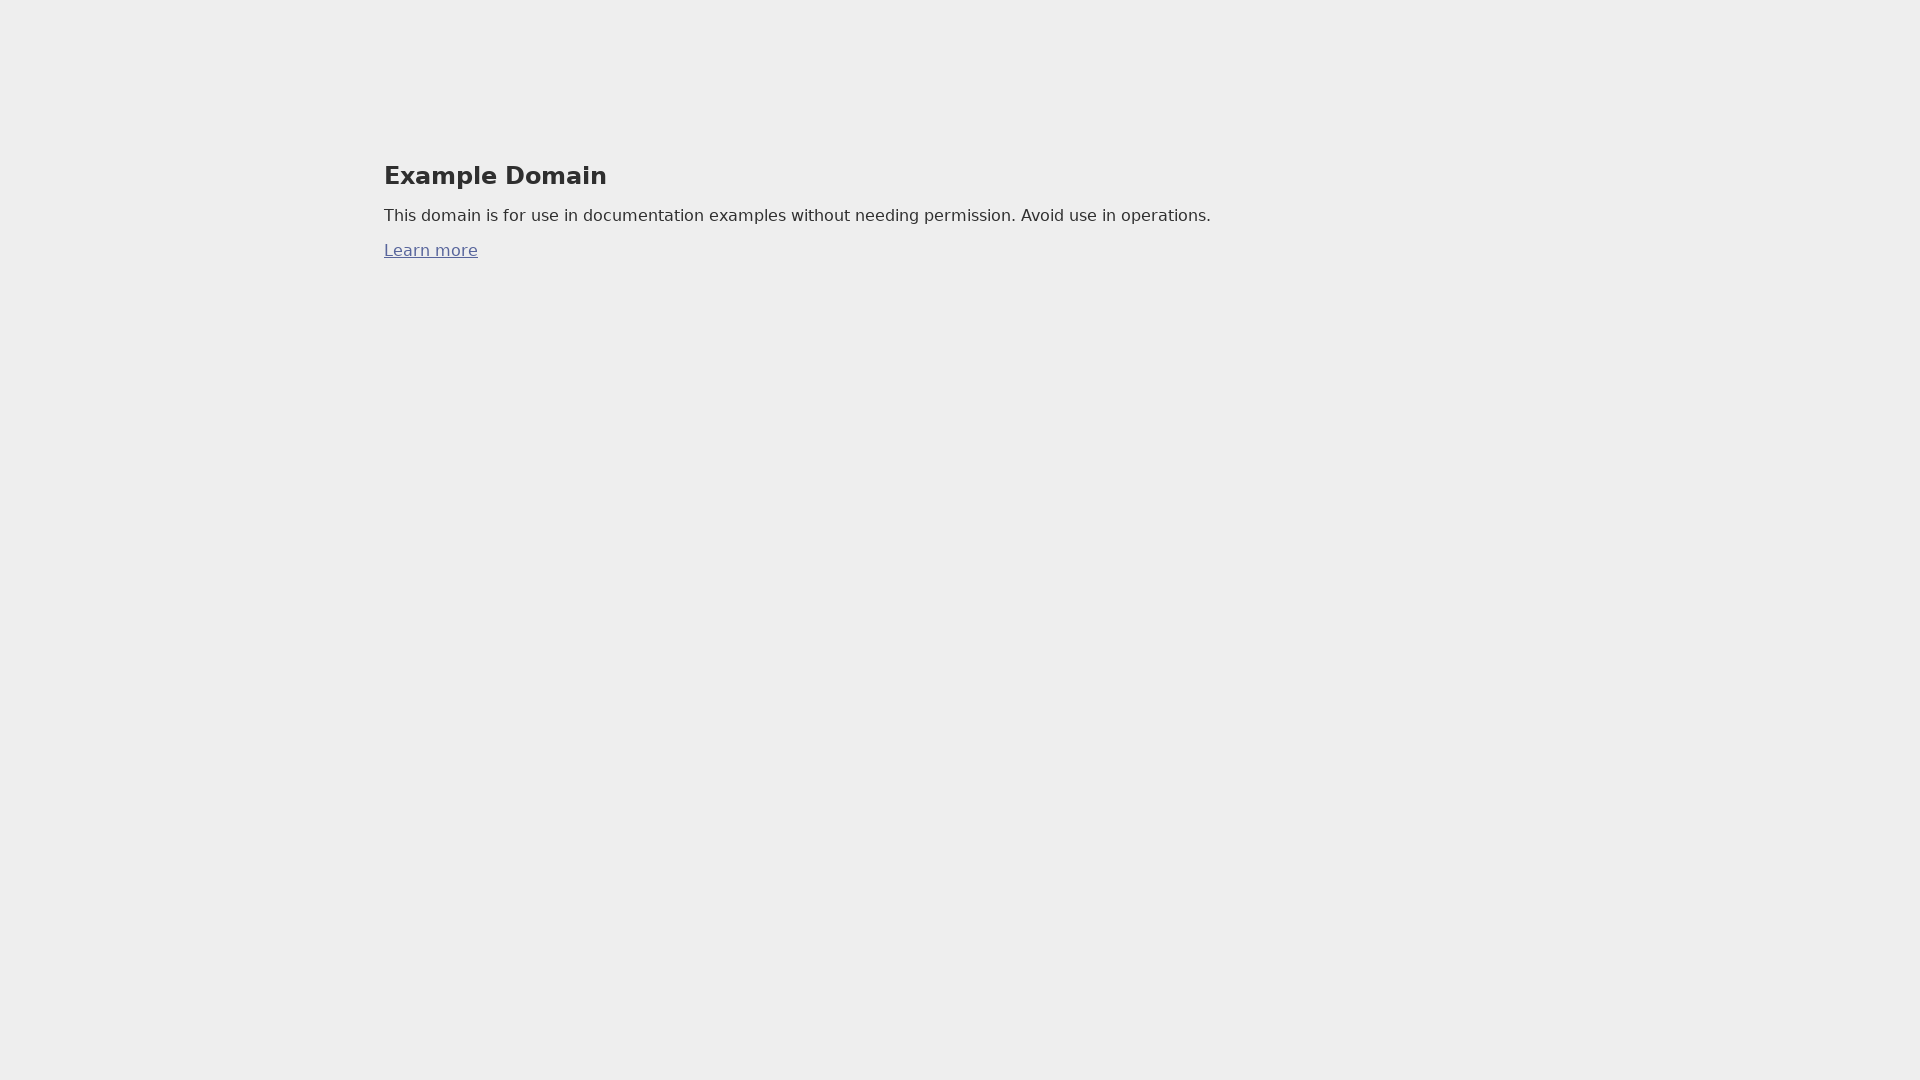

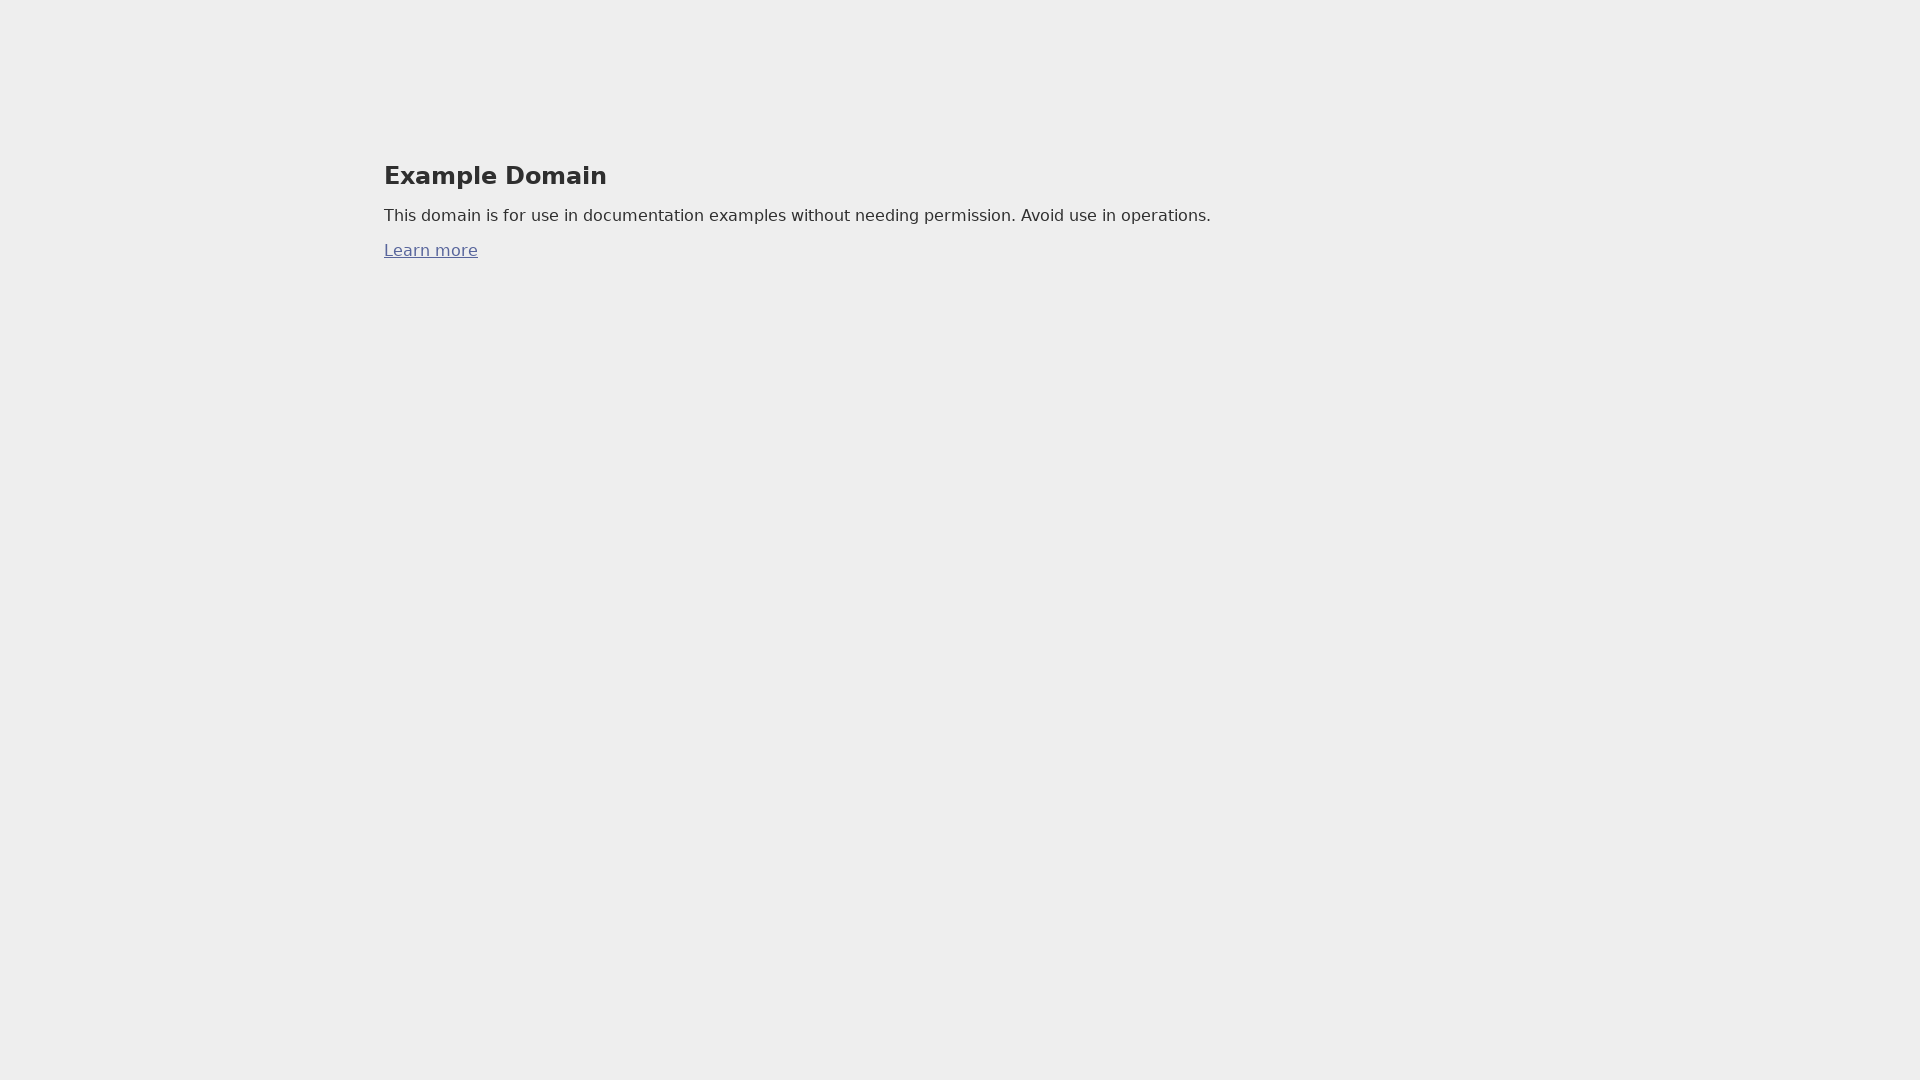